Tests form validation by filling out a form with a surname that exceeds the maximum character limit (30 characters) and verifies that appropriate error messages are displayed for invalid fields while valid fields show success messages.

Starting URL: https://single-form.vercel.app/

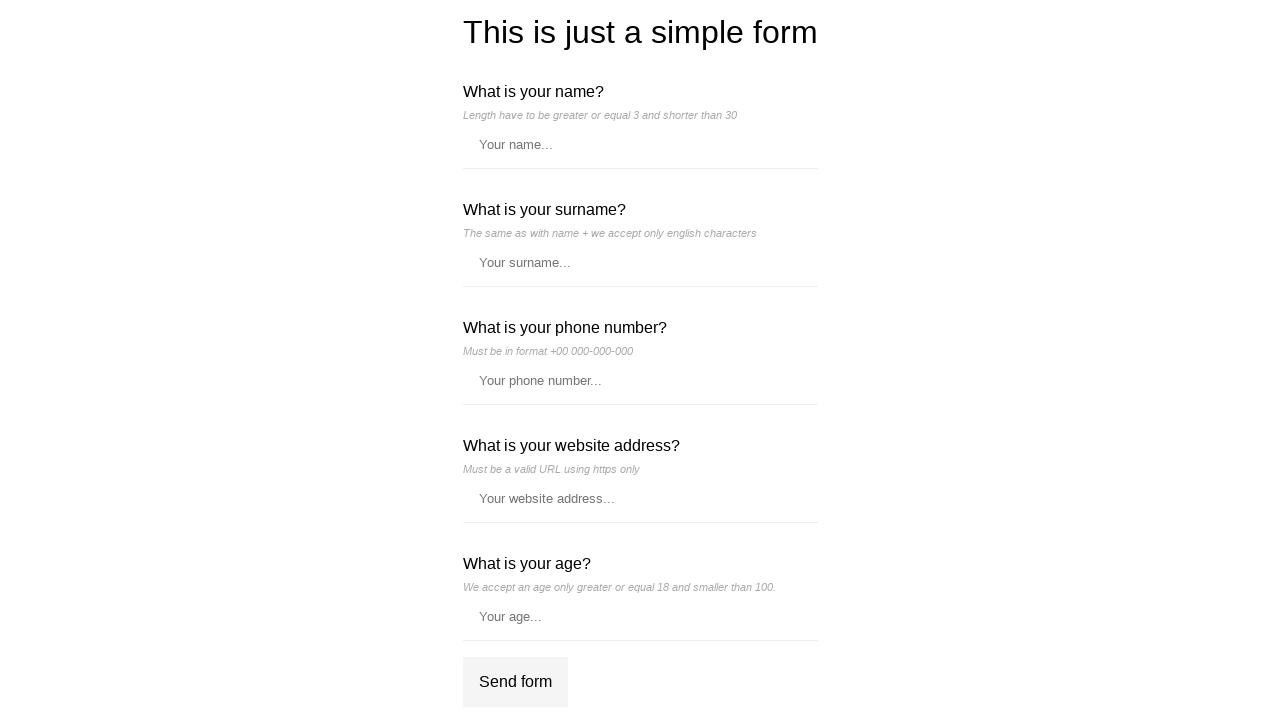

Filled name field with 'Fernando' on //*[@id='__next']/div/div/form/label[1]/input
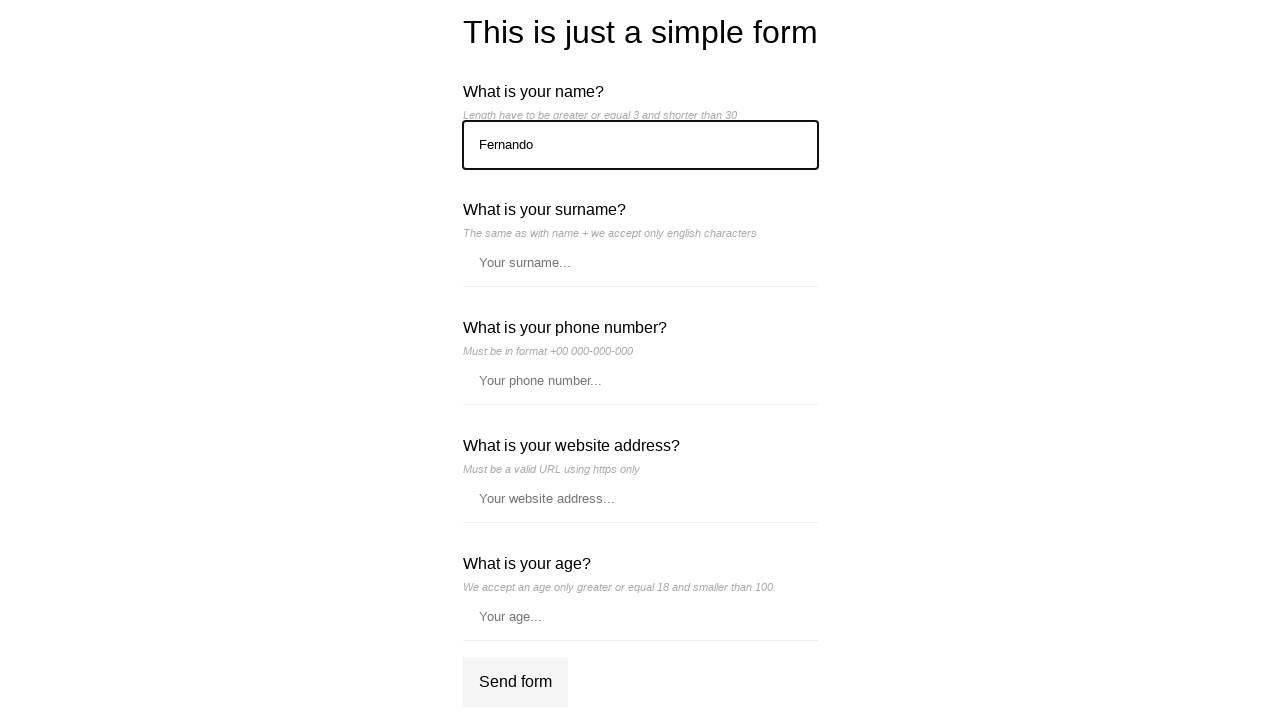

Filled surname field with 31 characters exceeding the 30 character limit on //*[@id='__next']/div/div/form/label[2]/input
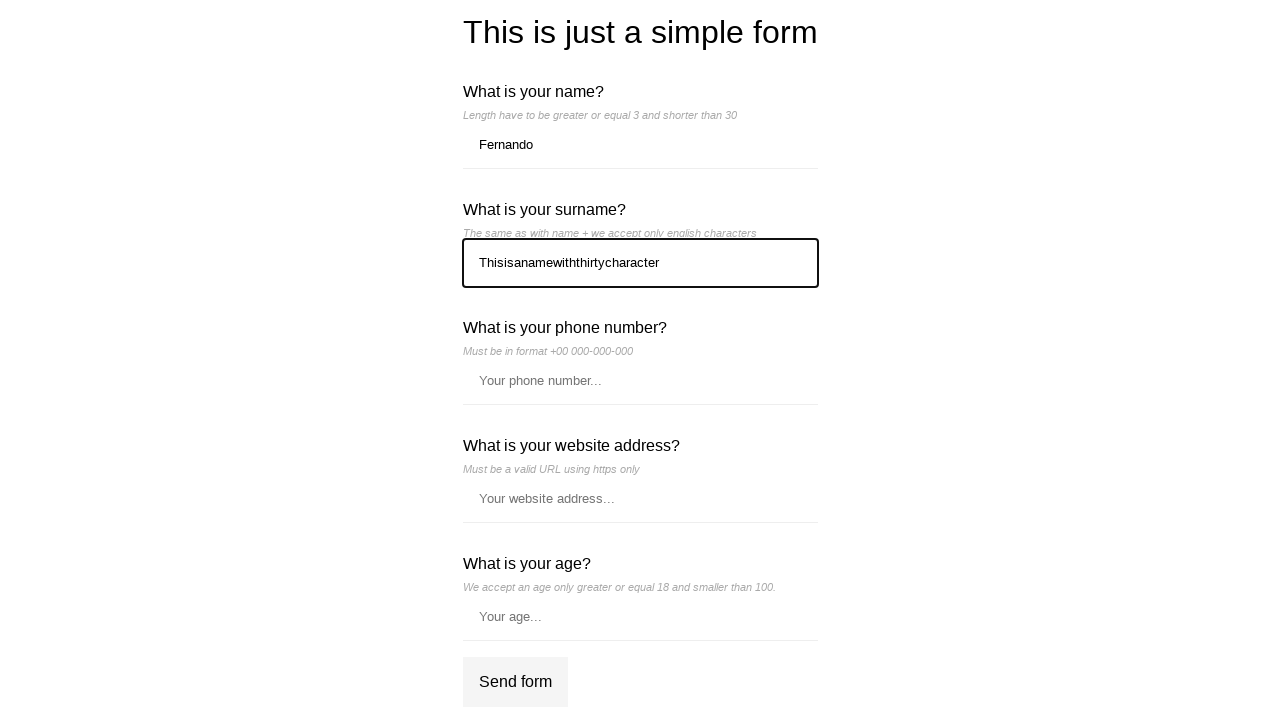

Filled phone field with '+48 881-674-440' on //*[@id='__next']/div/div/form/label[3]/input
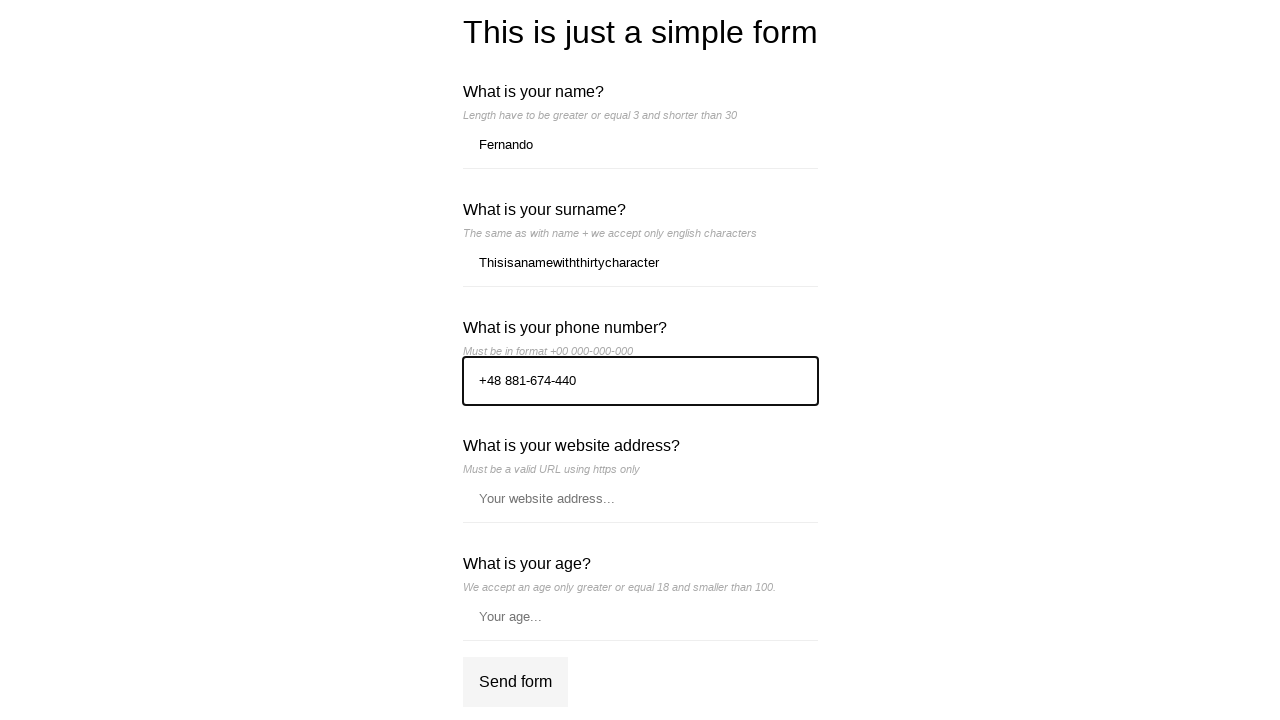

Filled website field with 'https://www.google.com/' on //*[@id='__next']/div/div/form/label[4]/input
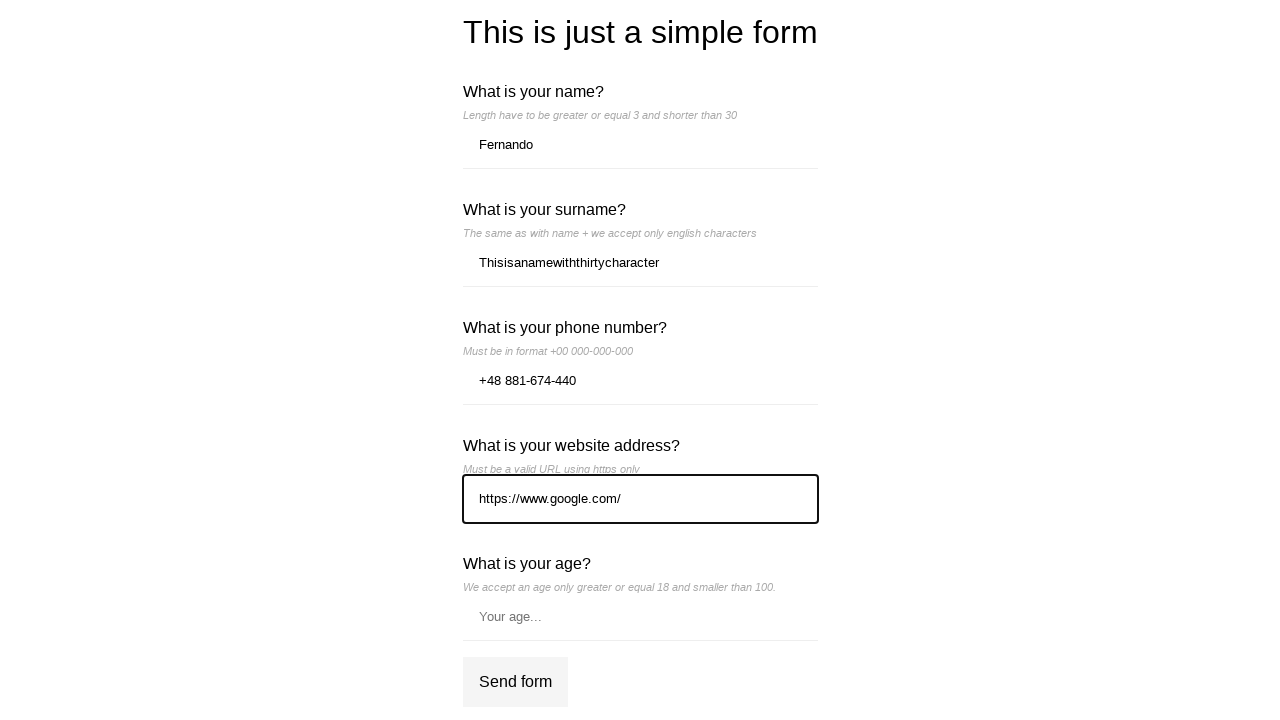

Filled age field with '29' on //*[@id='__next']/div/div/form/label[5]/input
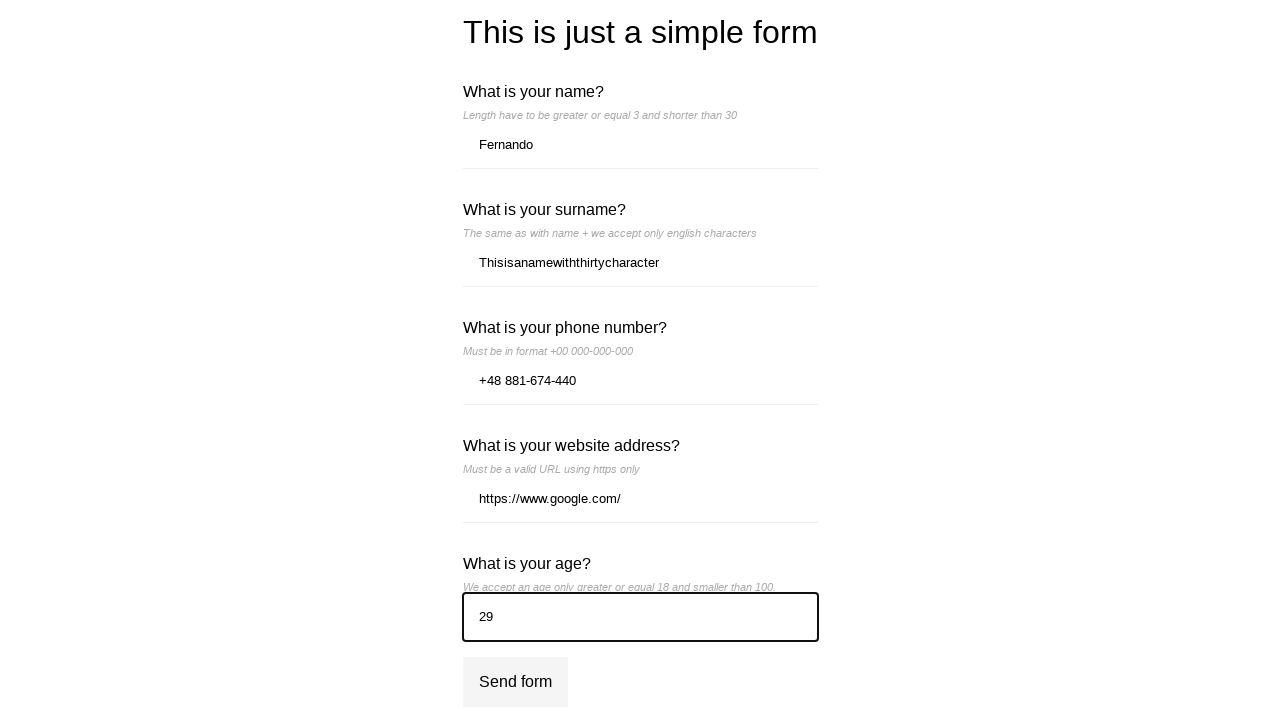

Clicked submit button to validate form at (515, 682) on xpath=//*[@id='__next']/div/div/form/div[2]
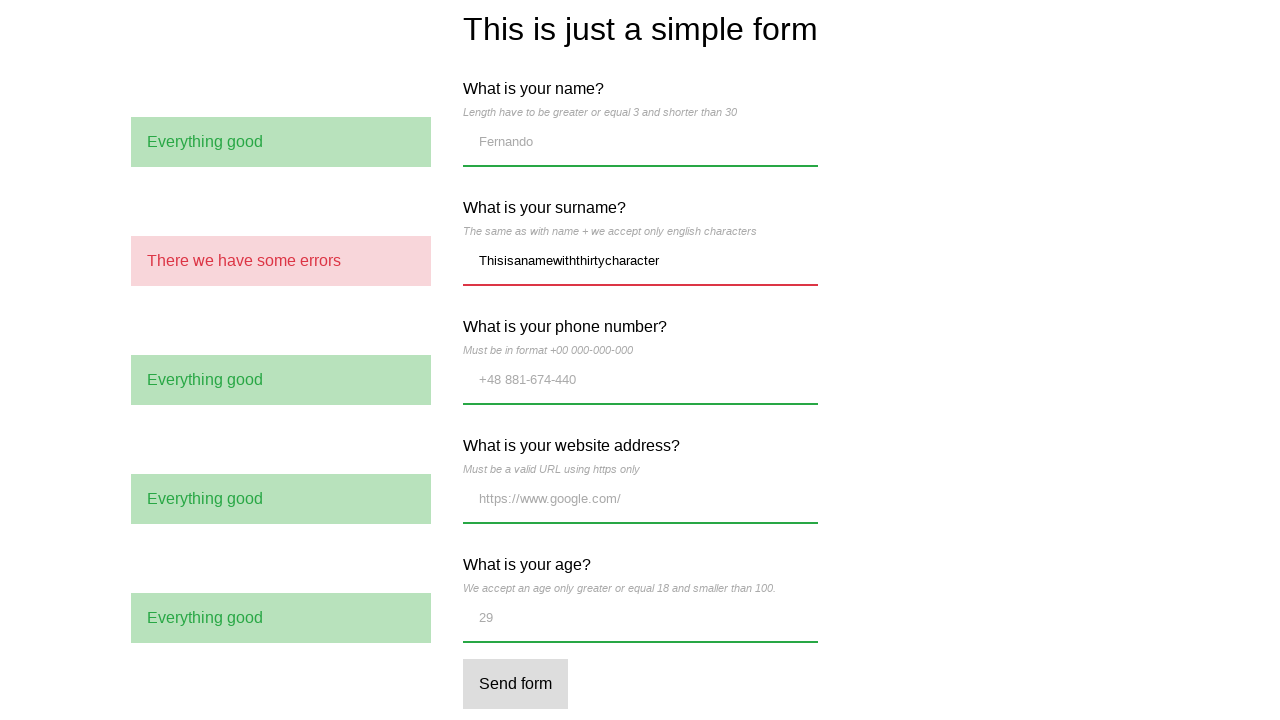

Validation messages appeared after form submission
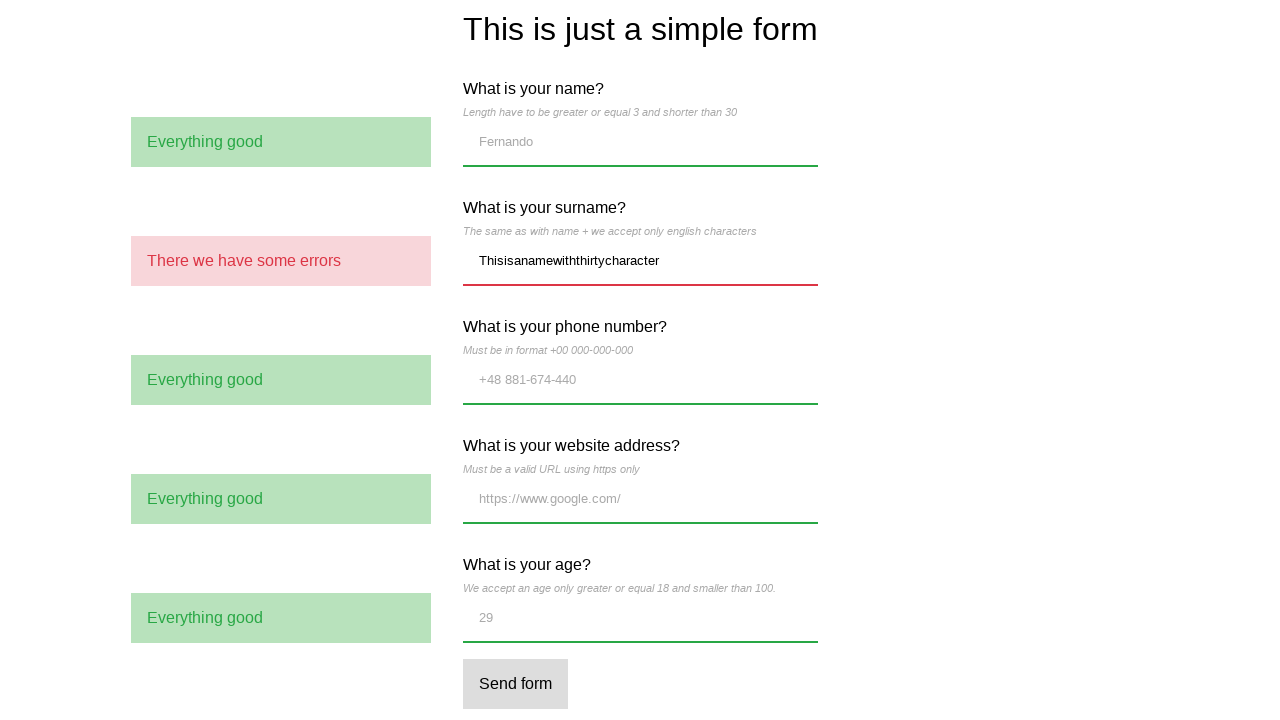

Located name field validation message
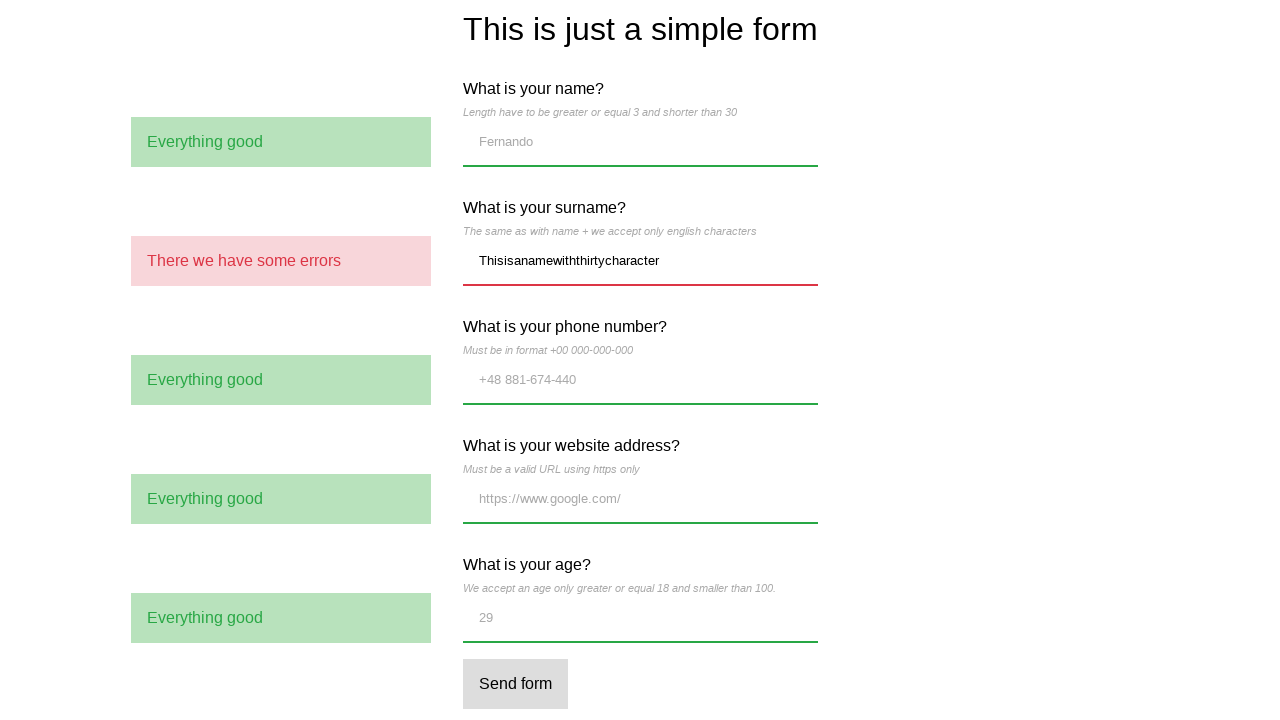

Located surname field validation message
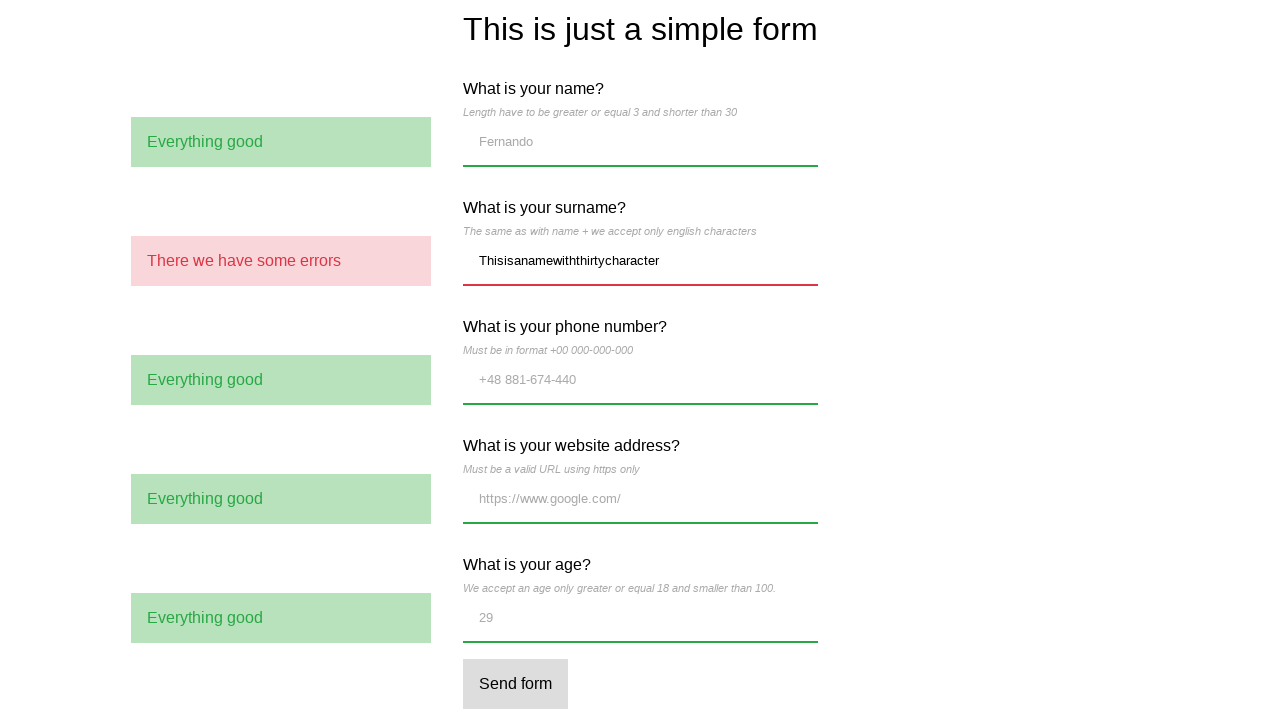

Located phone field validation message
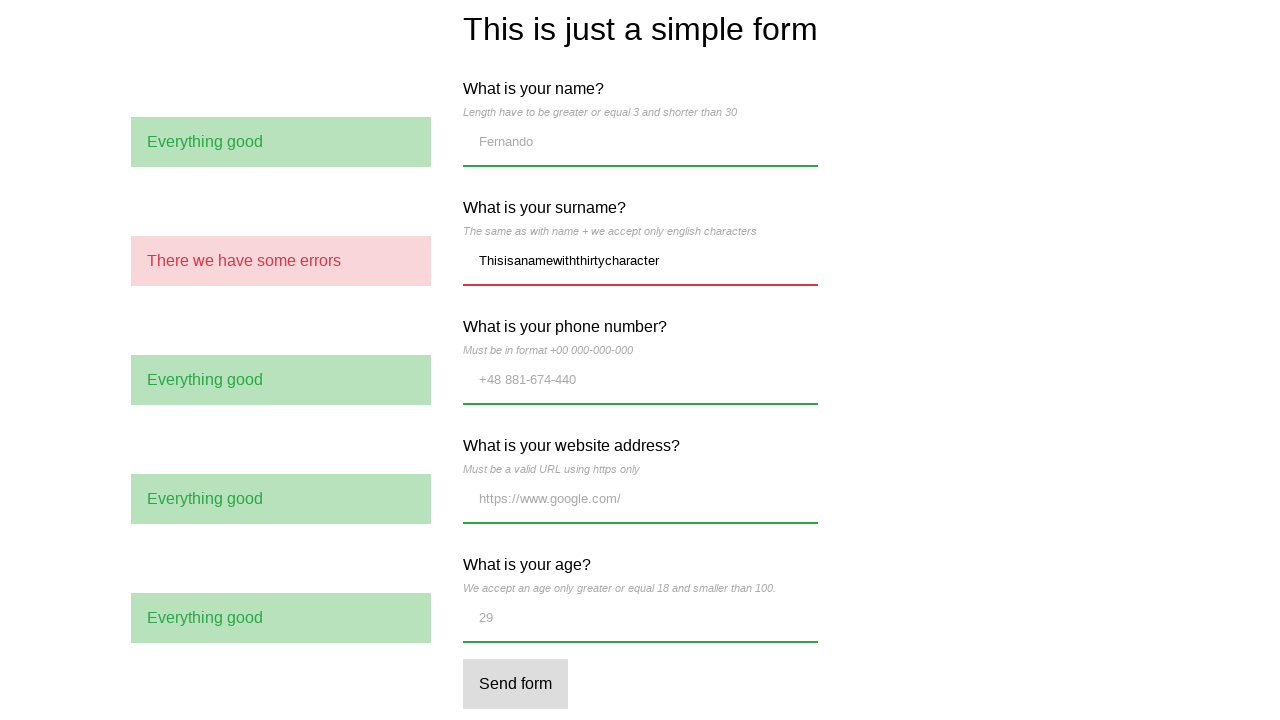

Located website field validation message
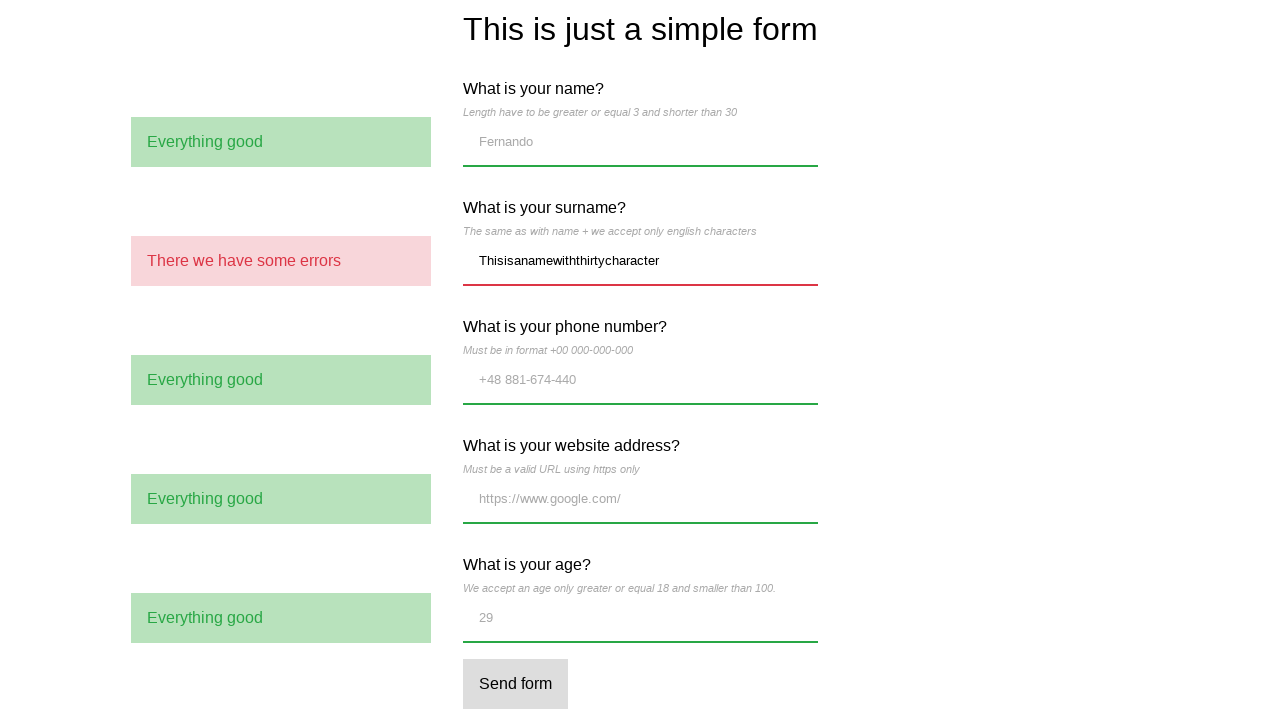

Located age field validation message
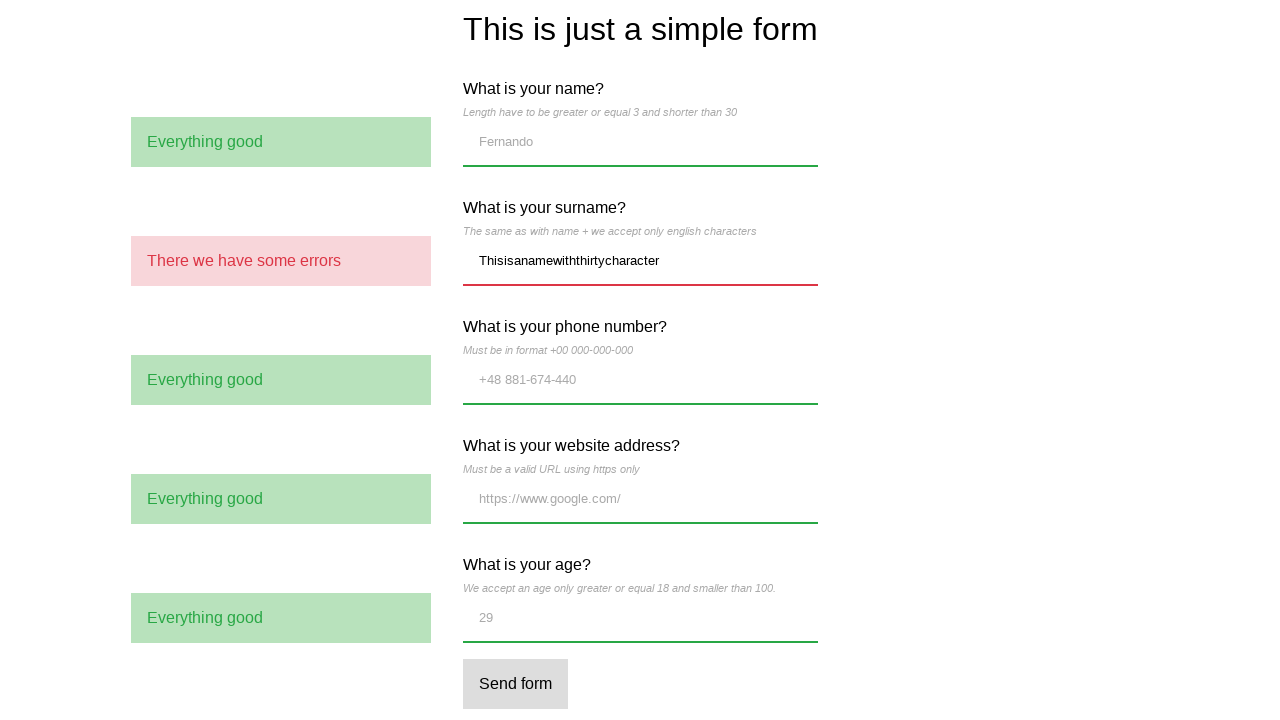

Verified name field shows 'Everything good' success message
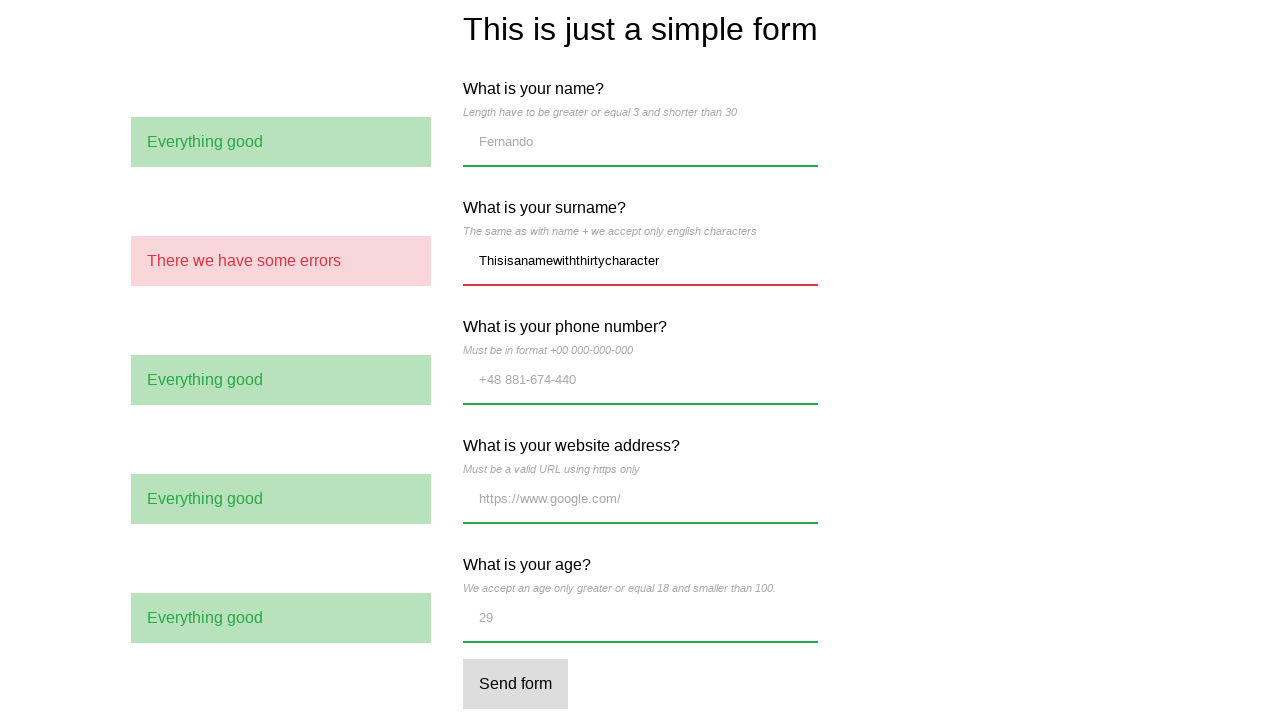

Verified surname field shows 'There we have some errors' error message due to exceeding character limit
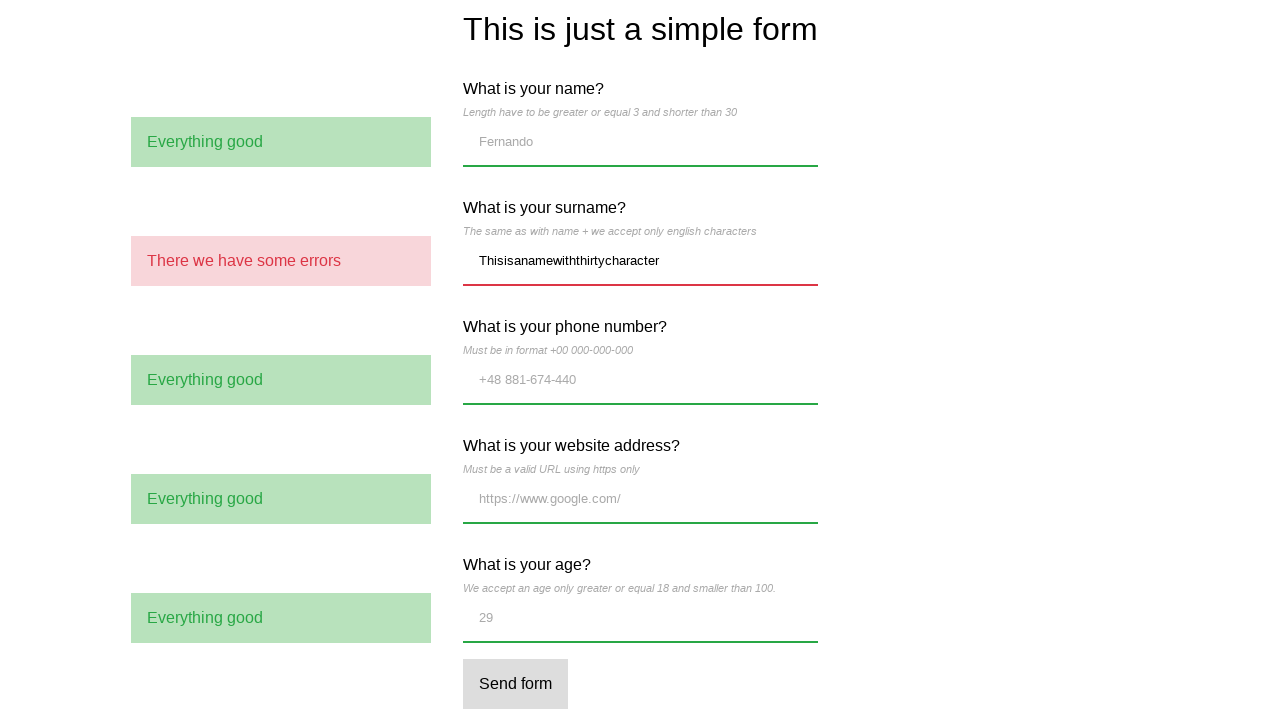

Verified phone field shows 'Everything good' success message
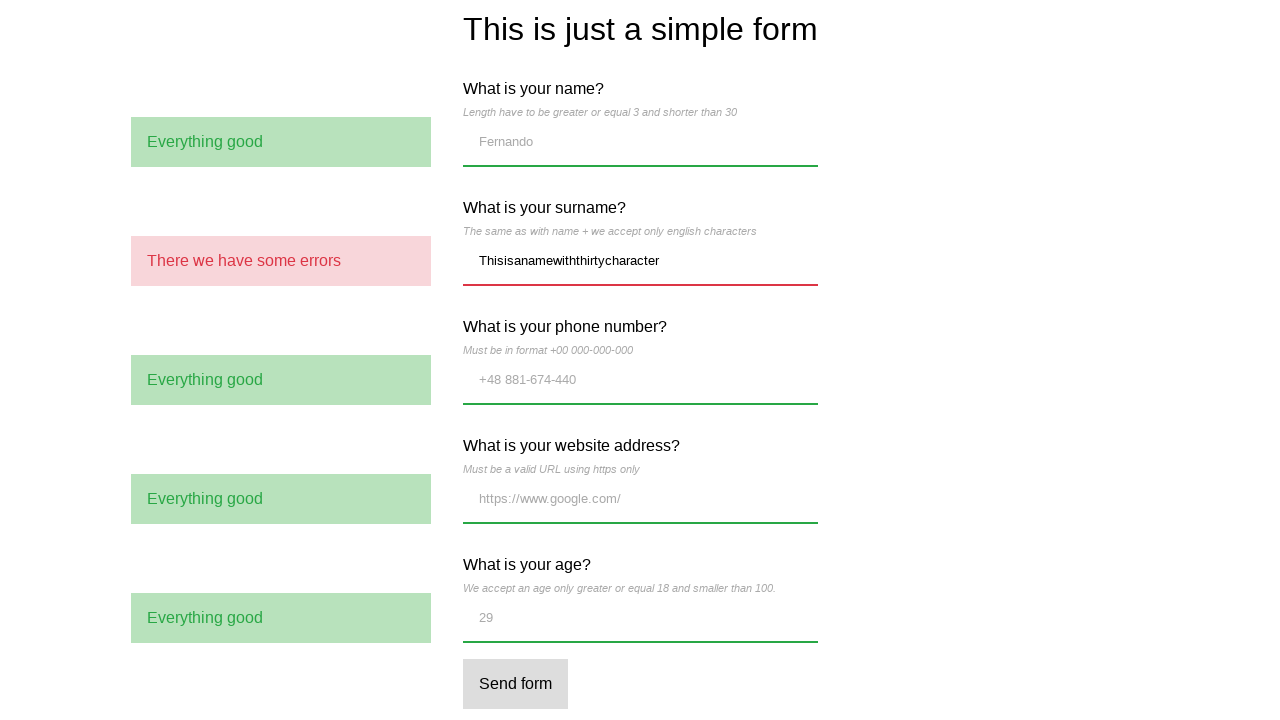

Verified website field shows 'Everything good' success message
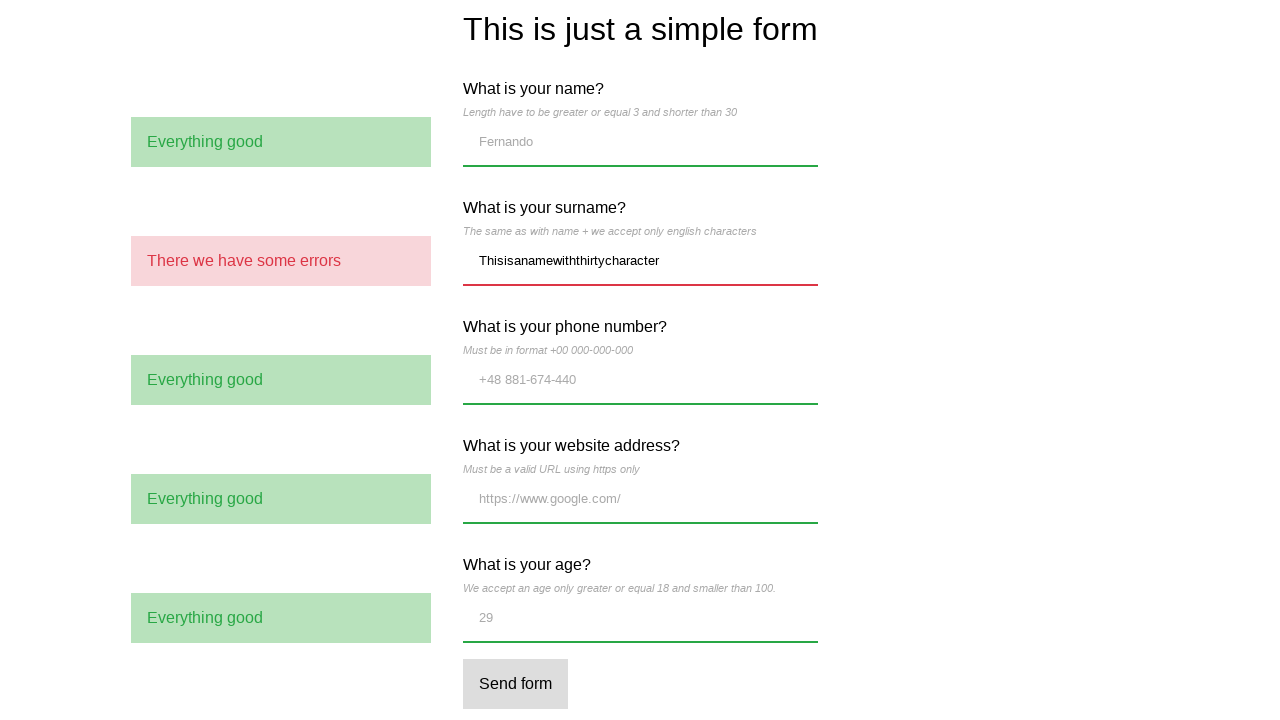

Verified age field shows 'Everything good' success message
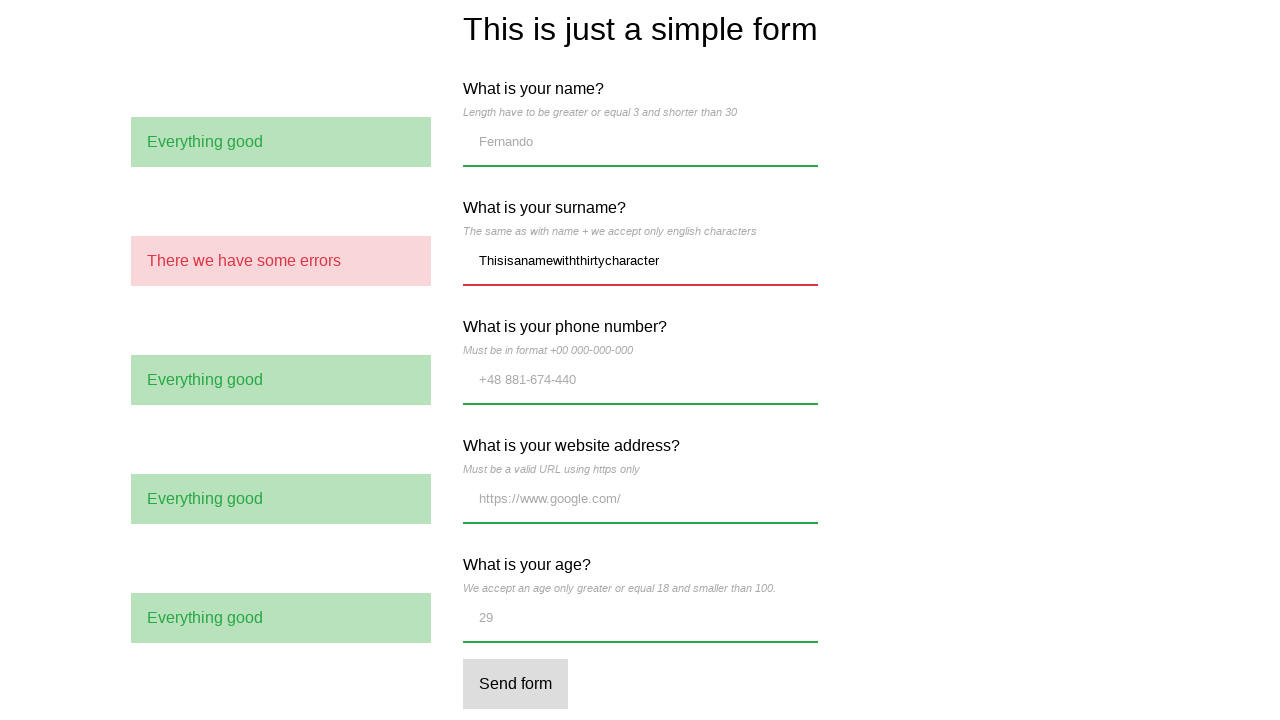

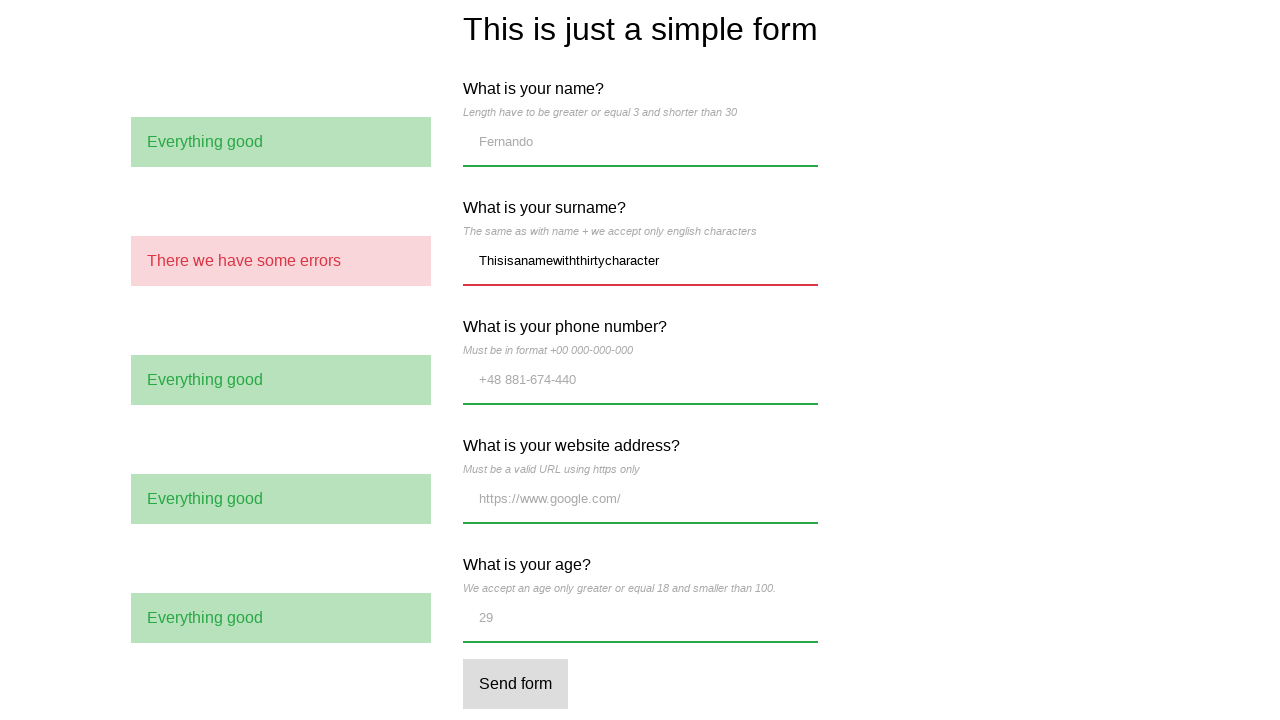